Tests drag and drop functionality on the jQuery UI droppable demo page by dragging an element and dropping it onto a target within an iframe

Starting URL: https://jqueryui.com/droppable

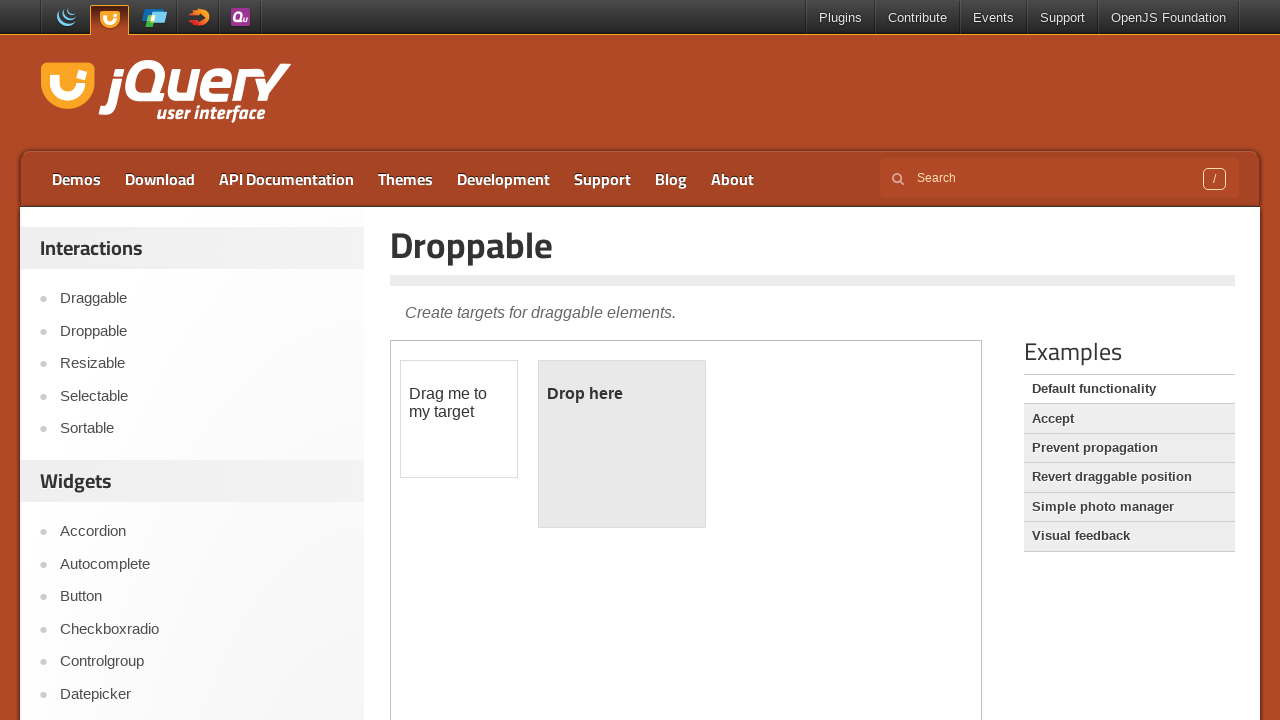

Located the demo iframe containing drag and drop elements
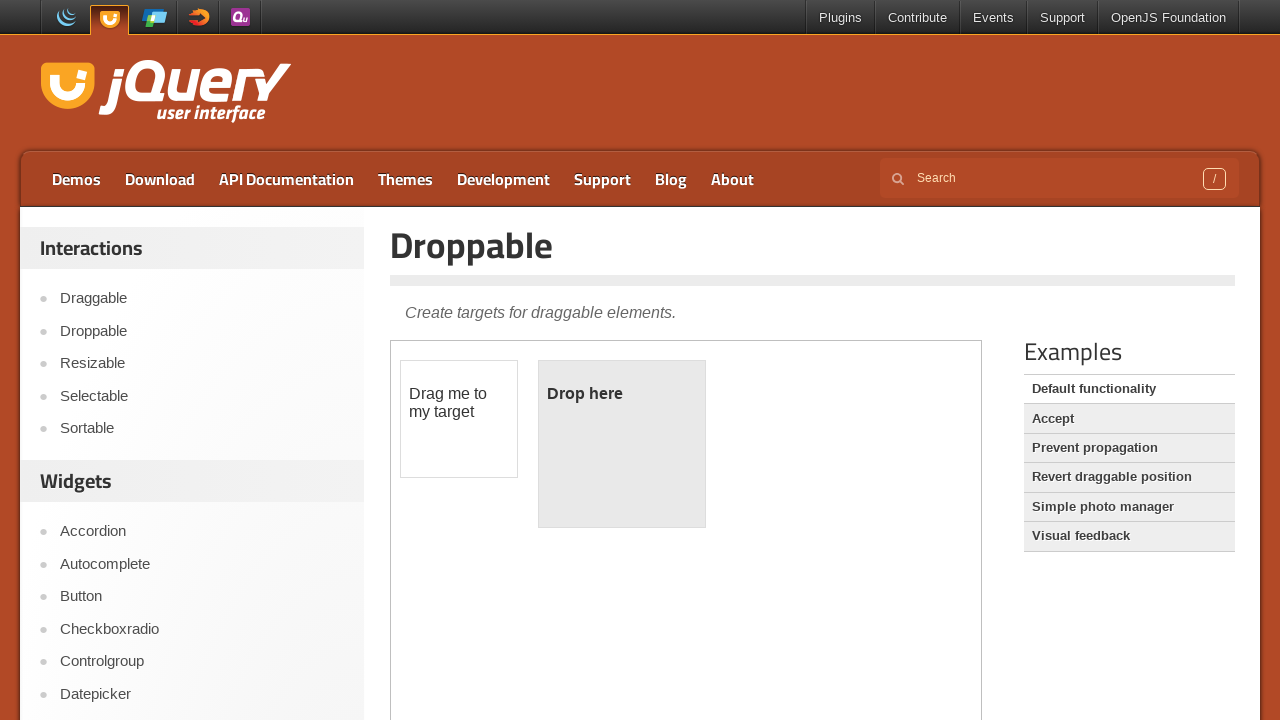

Located the draggable element within the iframe
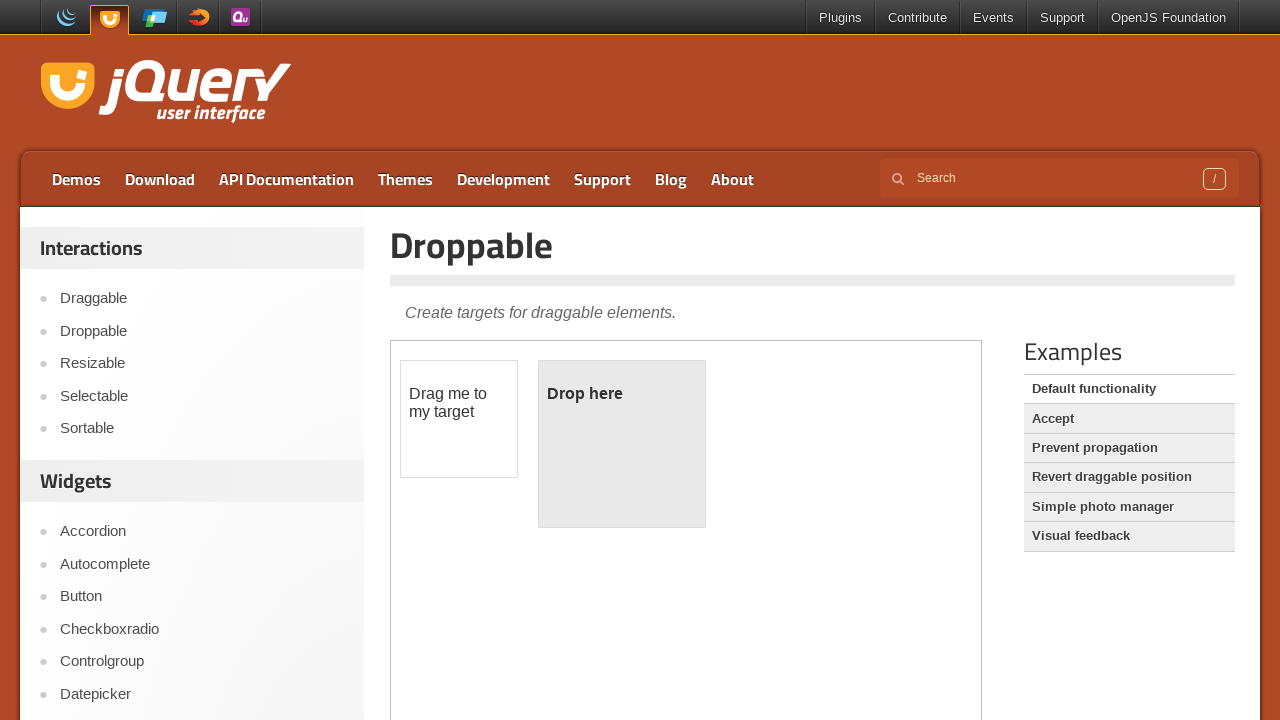

Located the droppable target element within the iframe
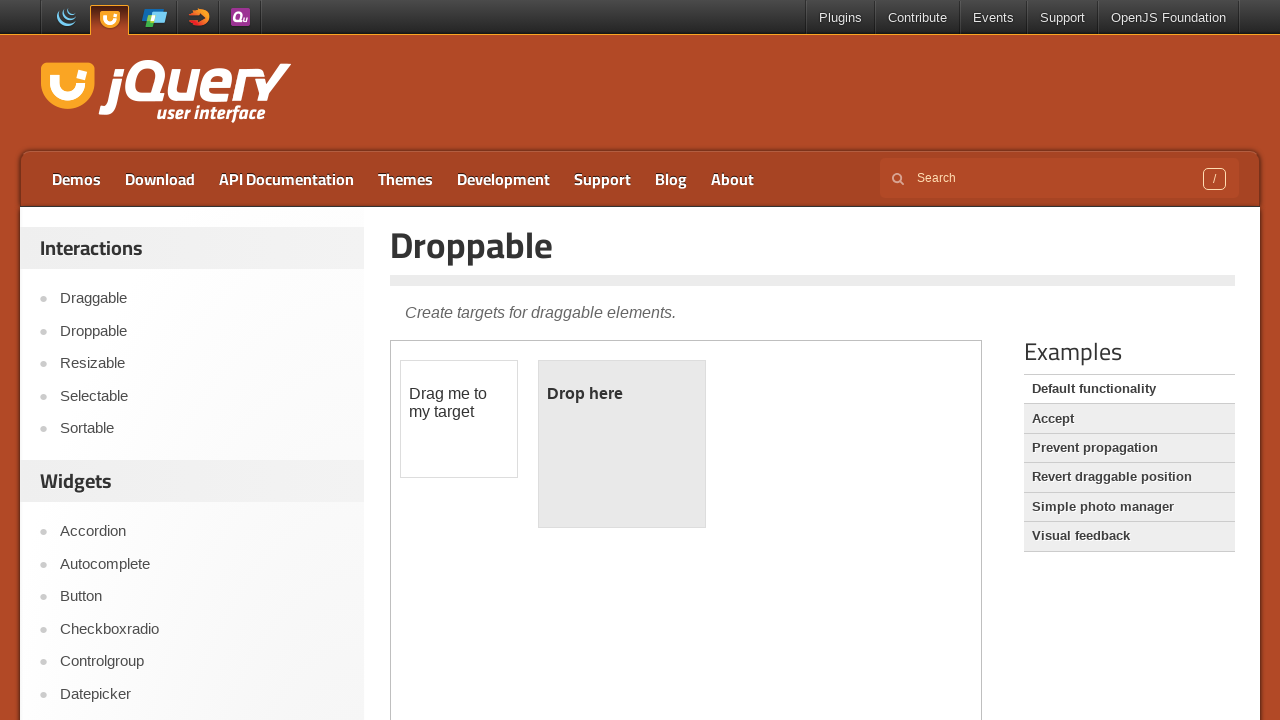

Successfully dragged and dropped the element onto the target within the iframe at (622, 444)
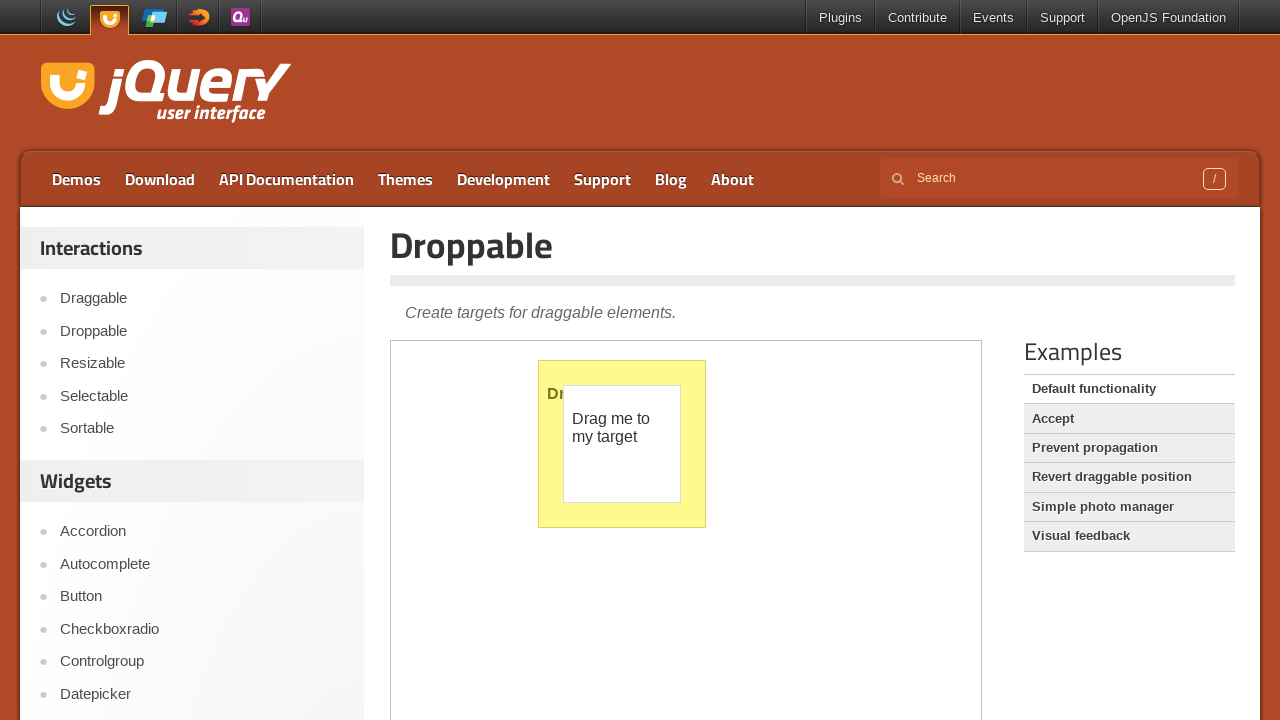

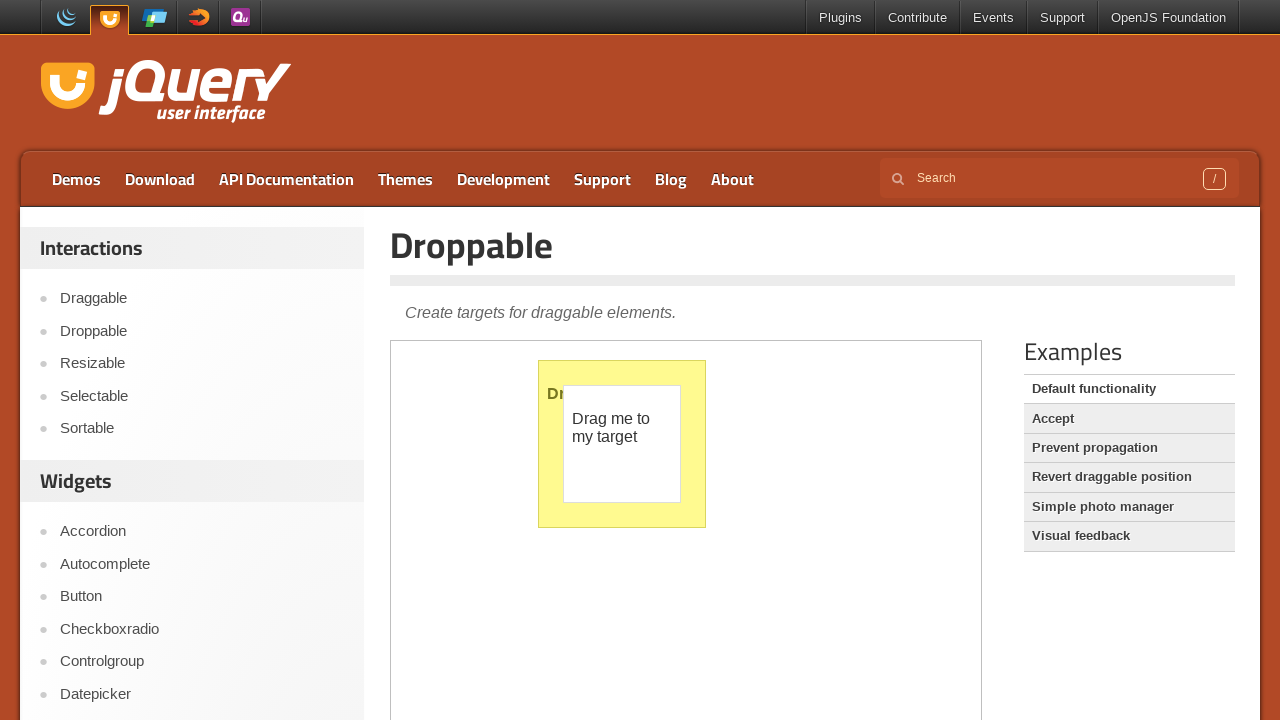